Tests that entered text is trimmed when saving edits

Starting URL: https://demo.playwright.dev/todomvc

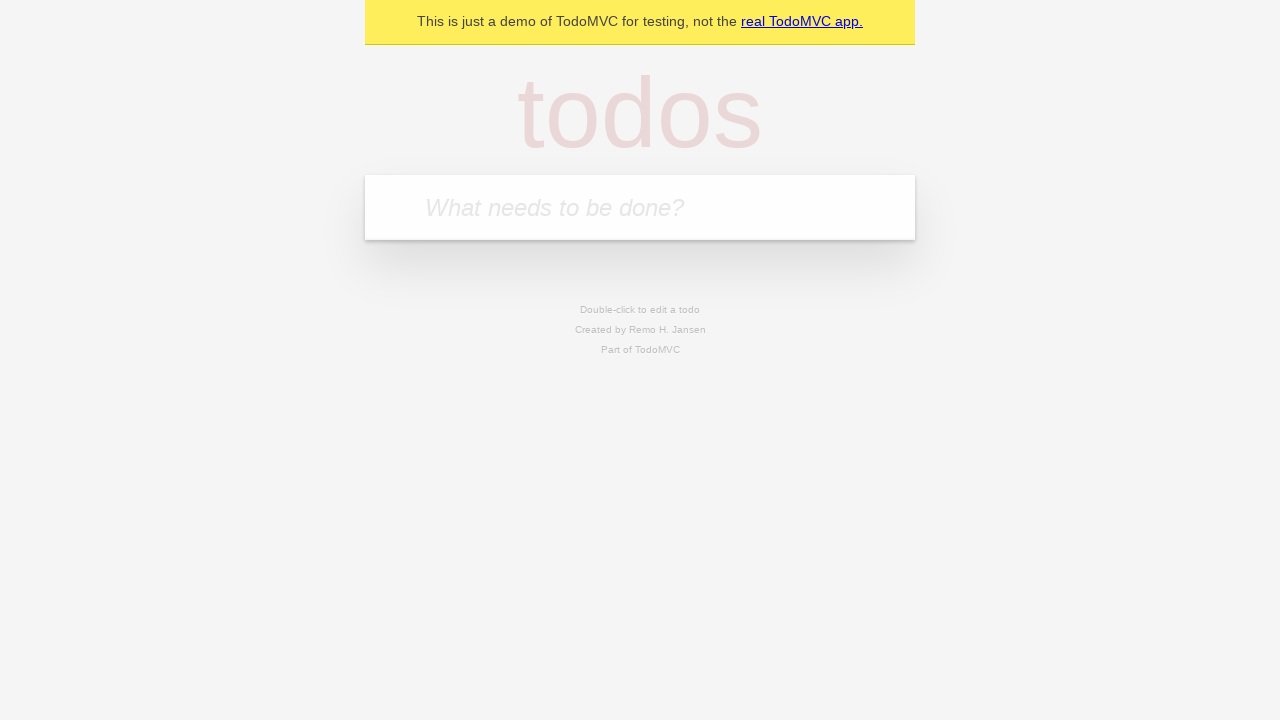

Filled new todo field with 'buy some cheese' on internal:attr=[placeholder="What needs to be done?"i]
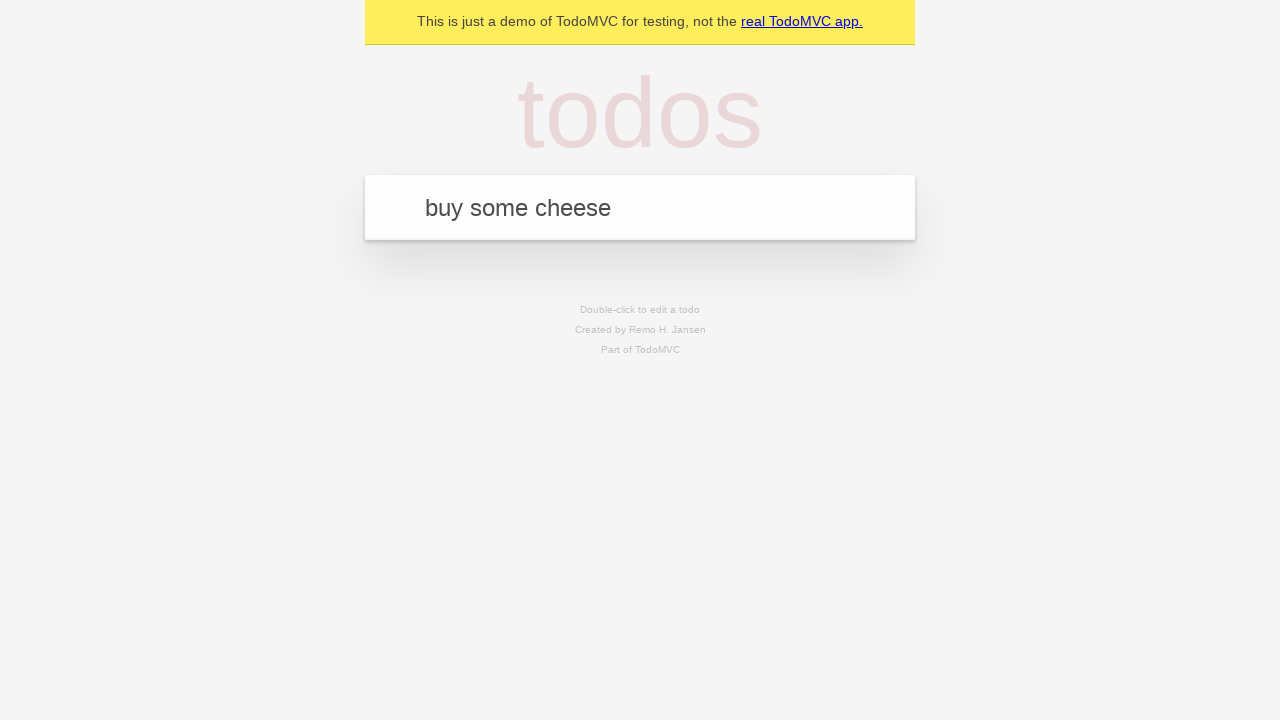

Pressed Enter to add todo 'buy some cheese' on internal:attr=[placeholder="What needs to be done?"i]
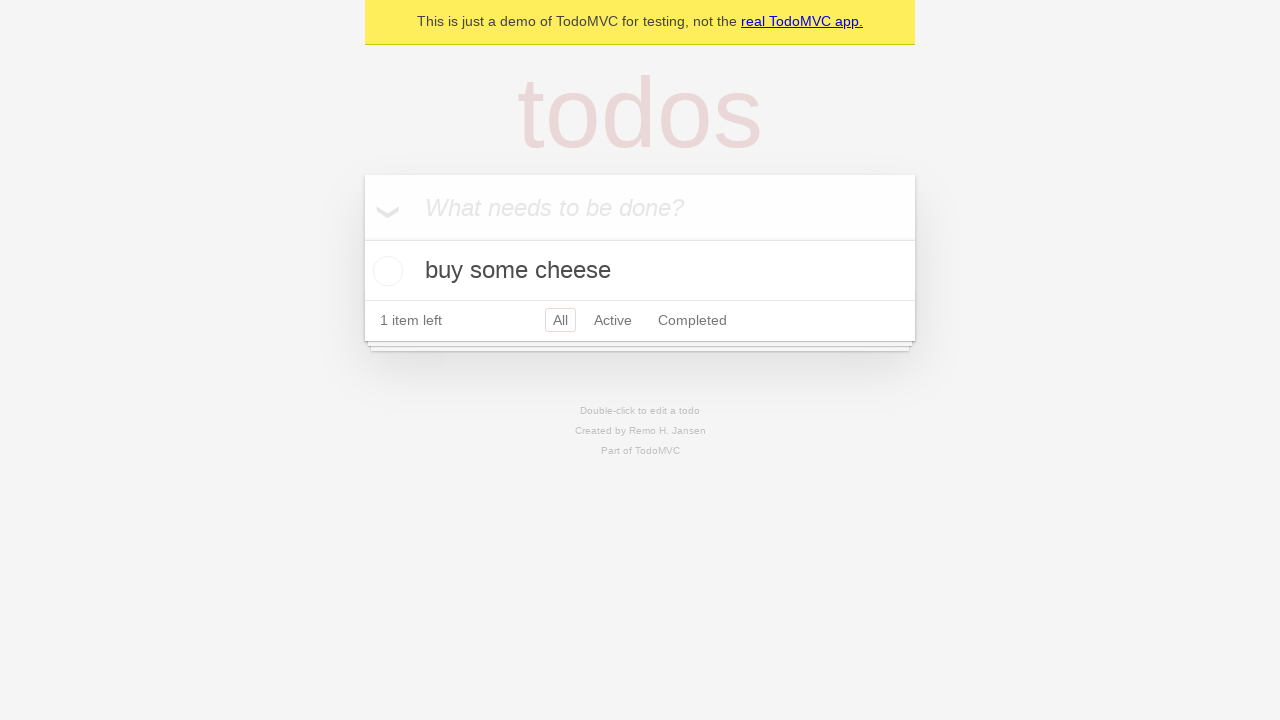

Filled new todo field with 'feed the cat' on internal:attr=[placeholder="What needs to be done?"i]
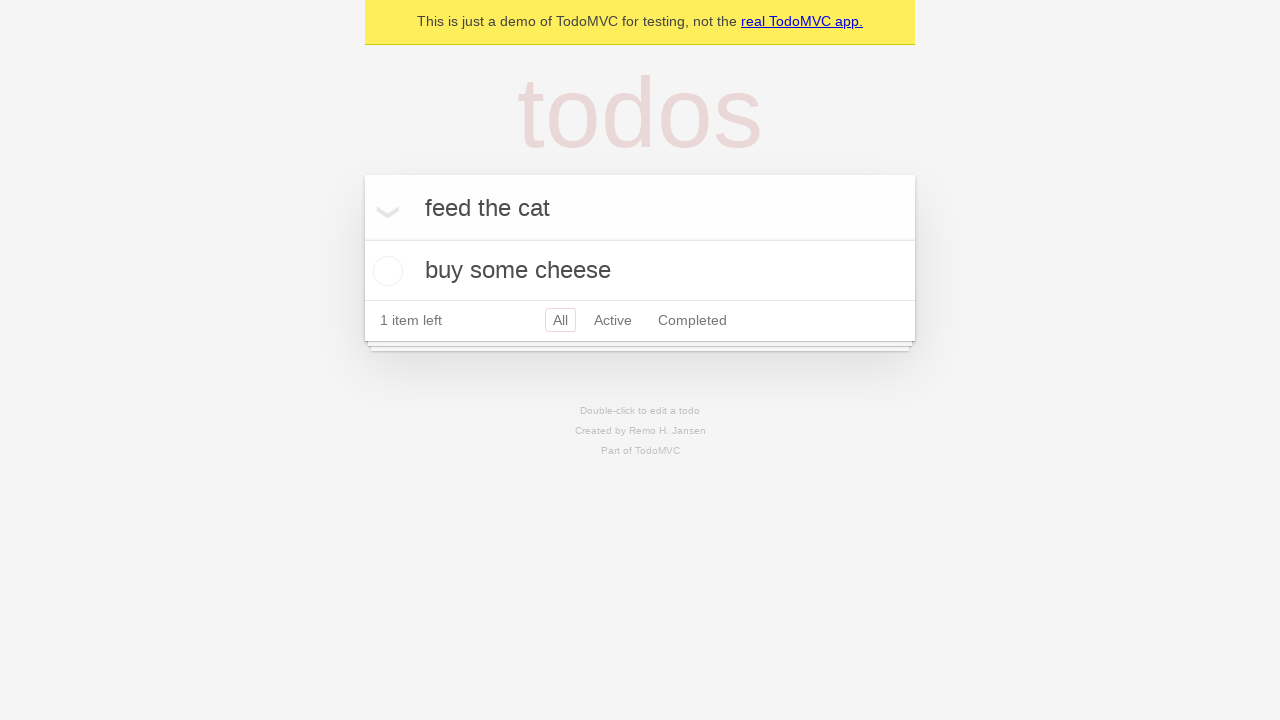

Pressed Enter to add todo 'feed the cat' on internal:attr=[placeholder="What needs to be done?"i]
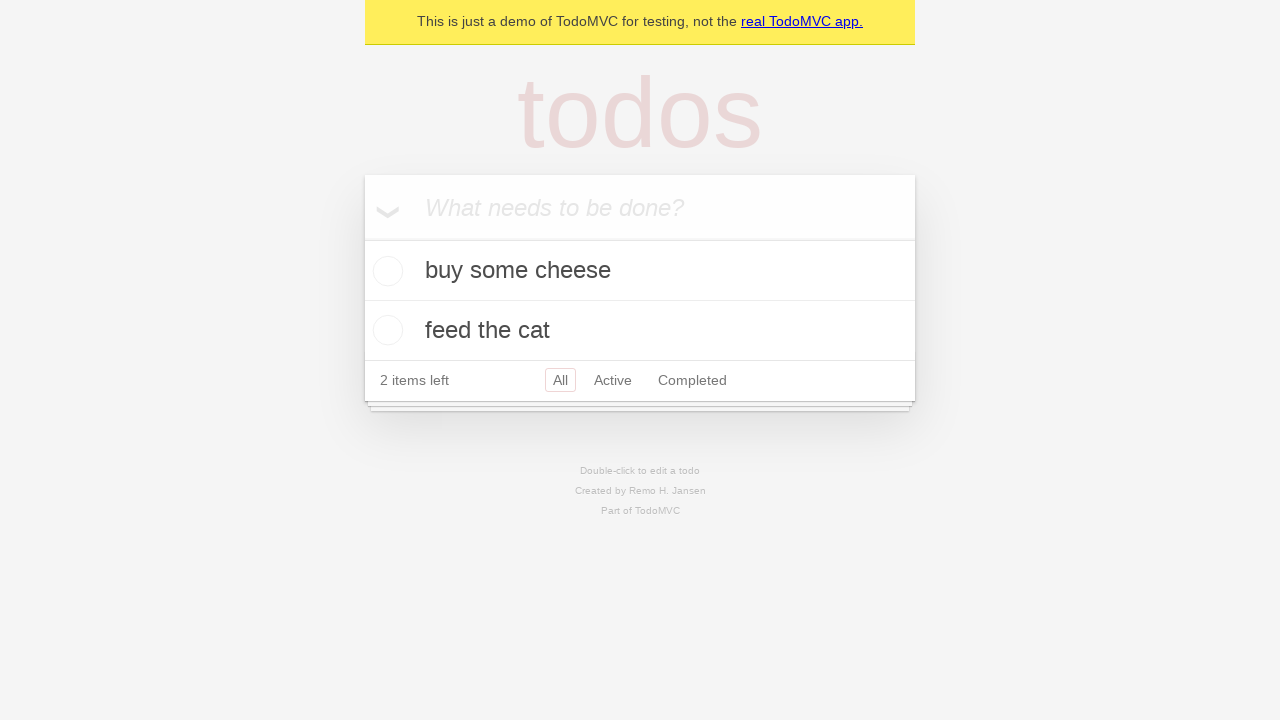

Filled new todo field with 'book a doctors appointment' on internal:attr=[placeholder="What needs to be done?"i]
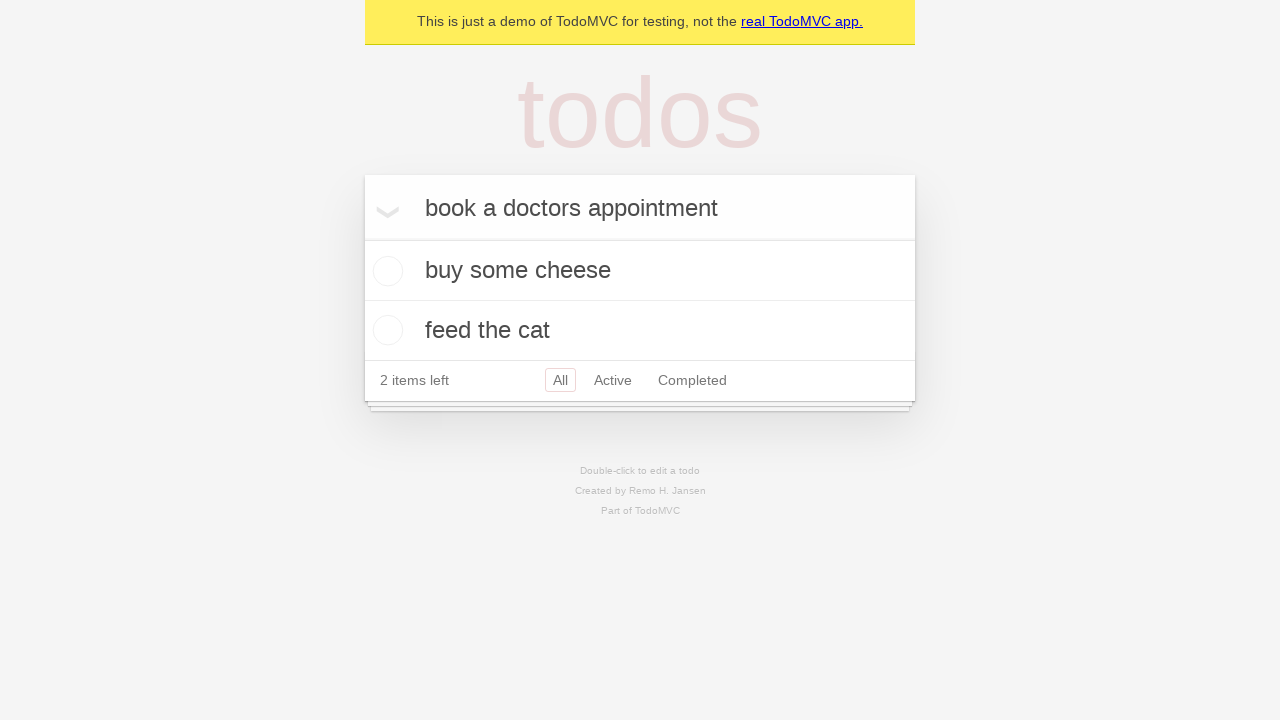

Pressed Enter to add todo 'book a doctors appointment' on internal:attr=[placeholder="What needs to be done?"i]
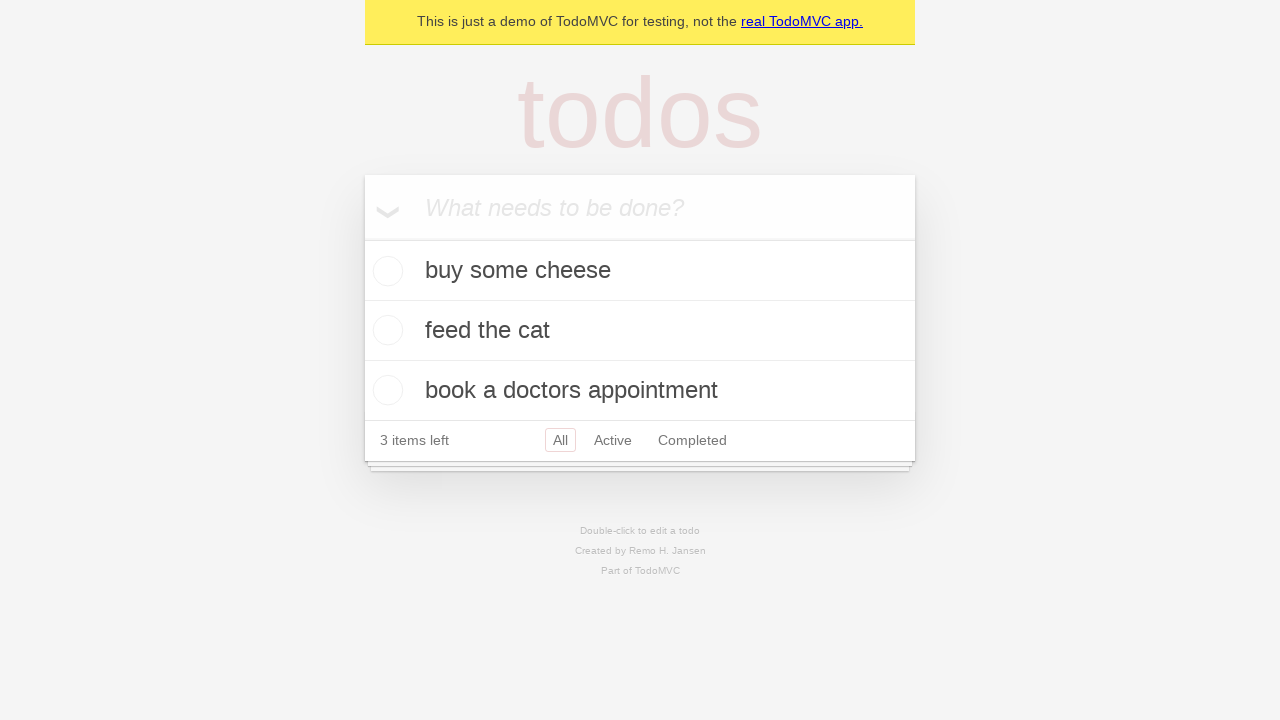

Double-clicked second todo item to enter edit mode at (640, 331) on internal:testid=[data-testid="todo-item"s] >> nth=1
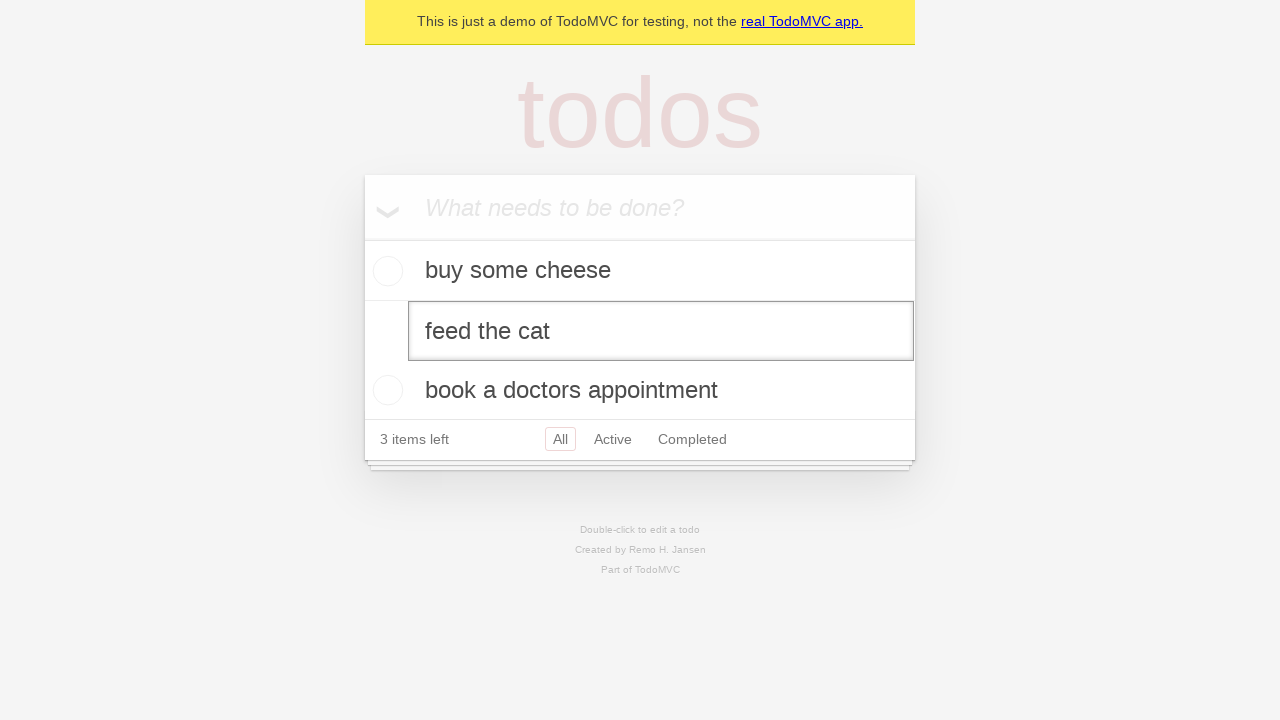

Filled edit box with text containing leading and trailing whitespace on internal:testid=[data-testid="todo-item"s] >> nth=1 >> internal:role=textbox[nam
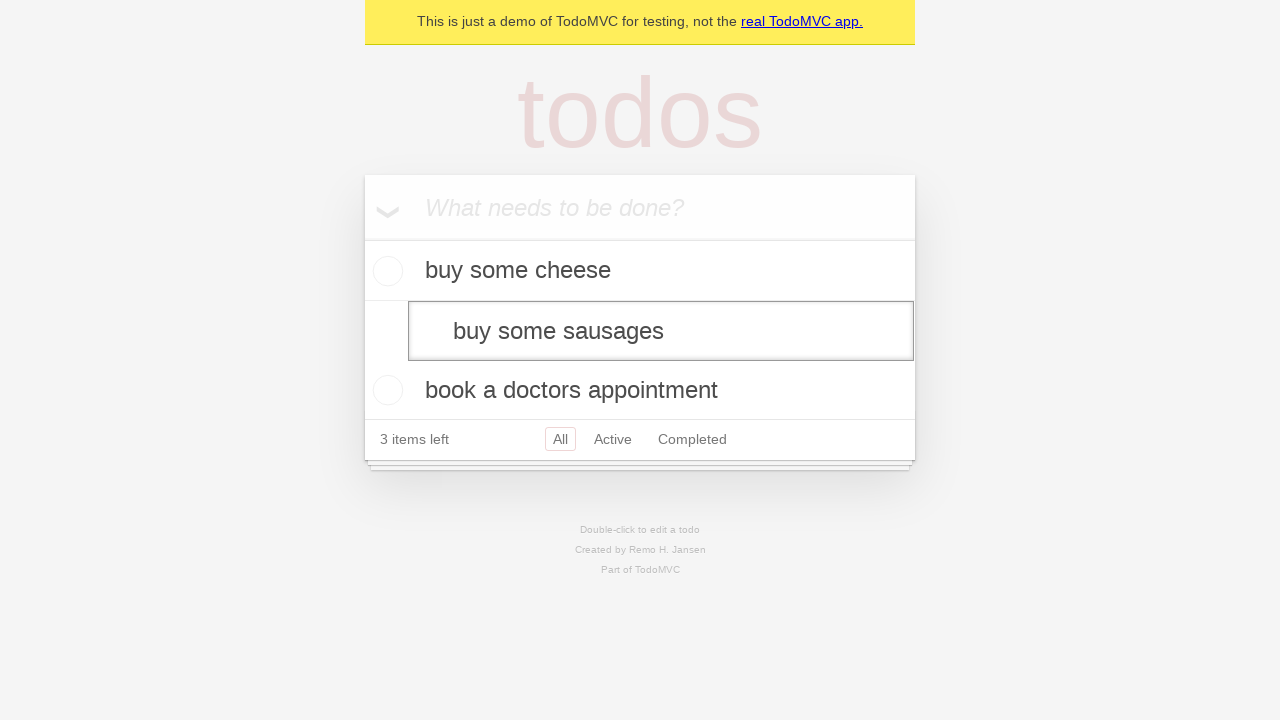

Pressed Enter to save edited todo, verifying whitespace is trimmed on internal:testid=[data-testid="todo-item"s] >> nth=1 >> internal:role=textbox[nam
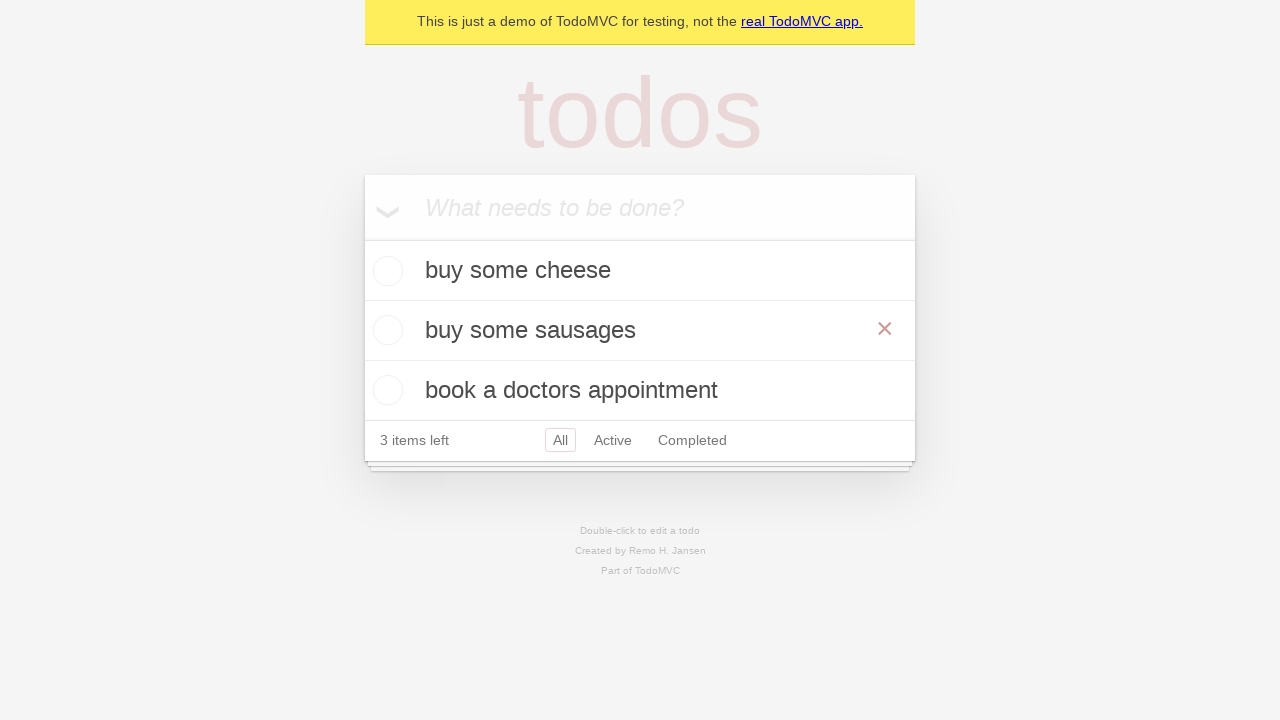

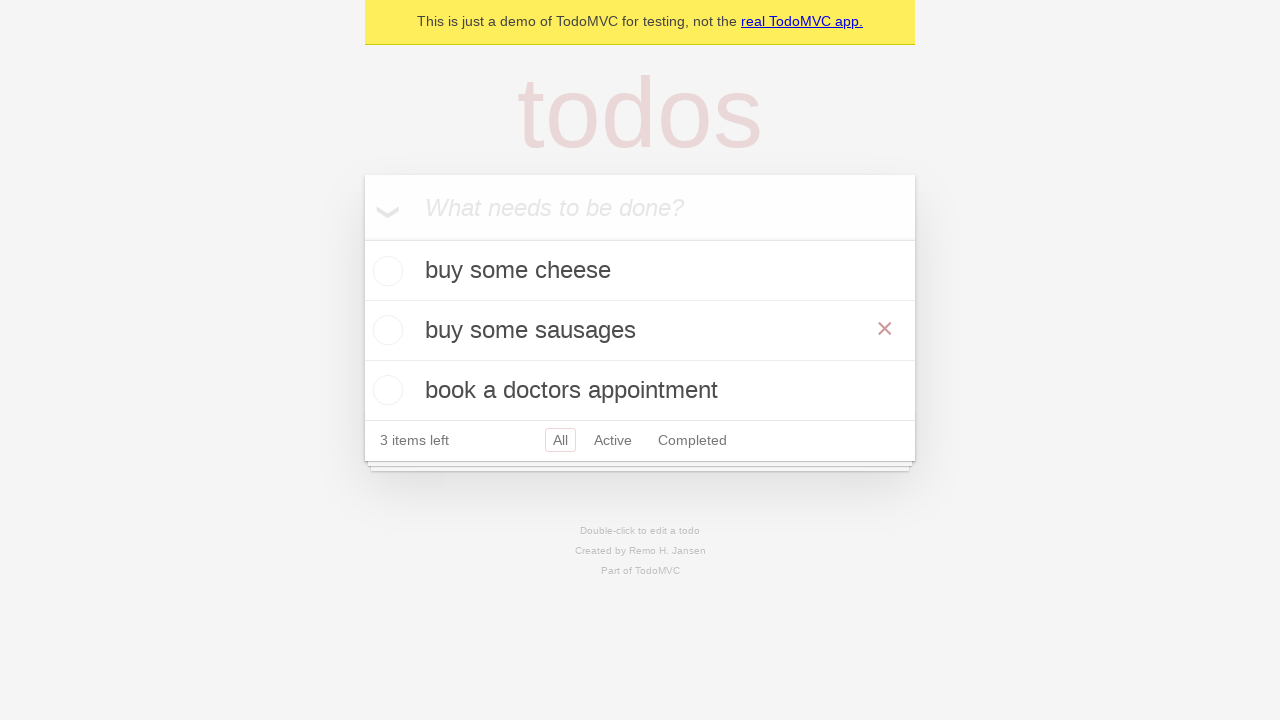